Navigates to Total Tavern website and clicks on the first navigation menu item

Starting URL: https://totaltavern.com/

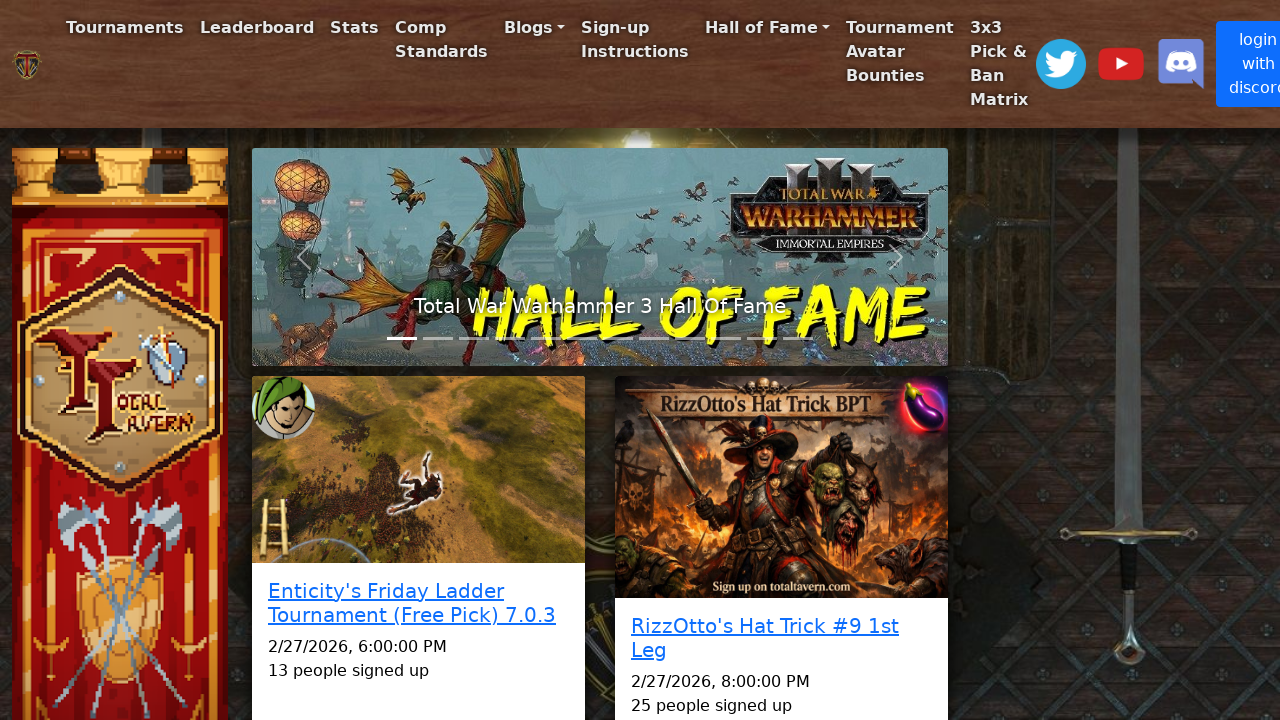

Navigated to Total Tavern website
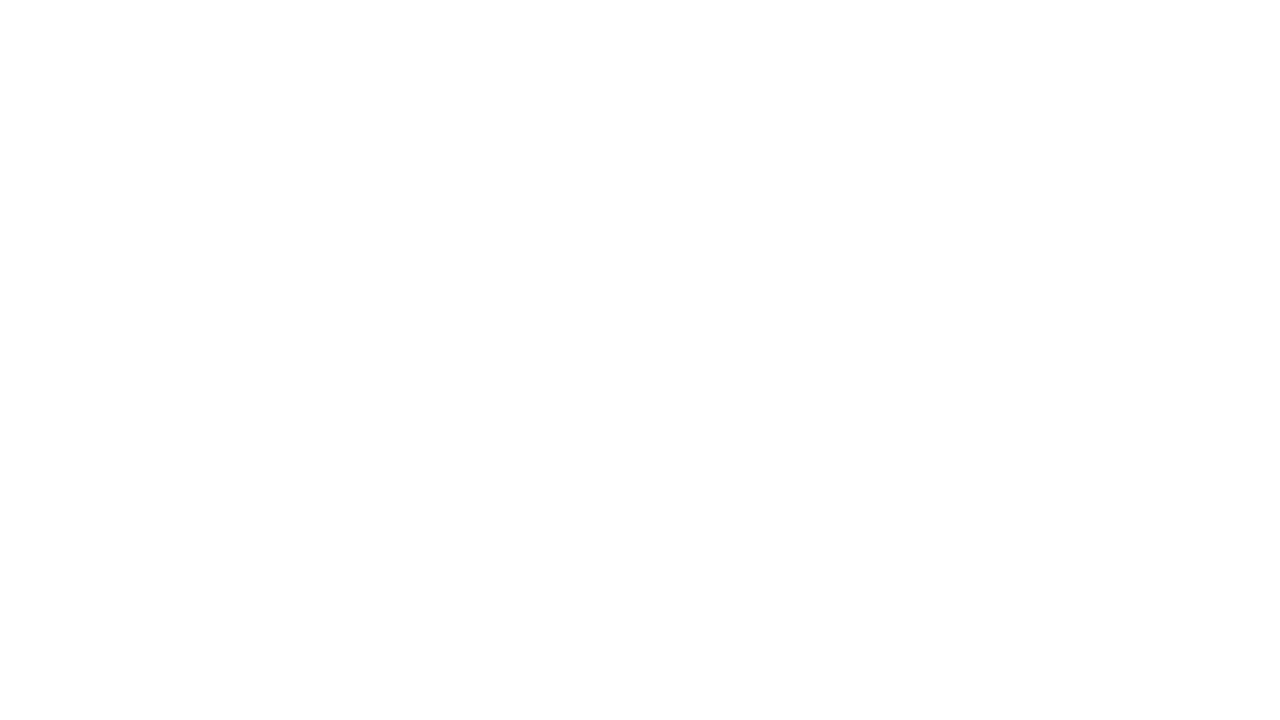

Clicked on the first navigation menu item at (125, 28) on xpath=//*[@id='navbarSupportedContent']/ul/li[1]/a
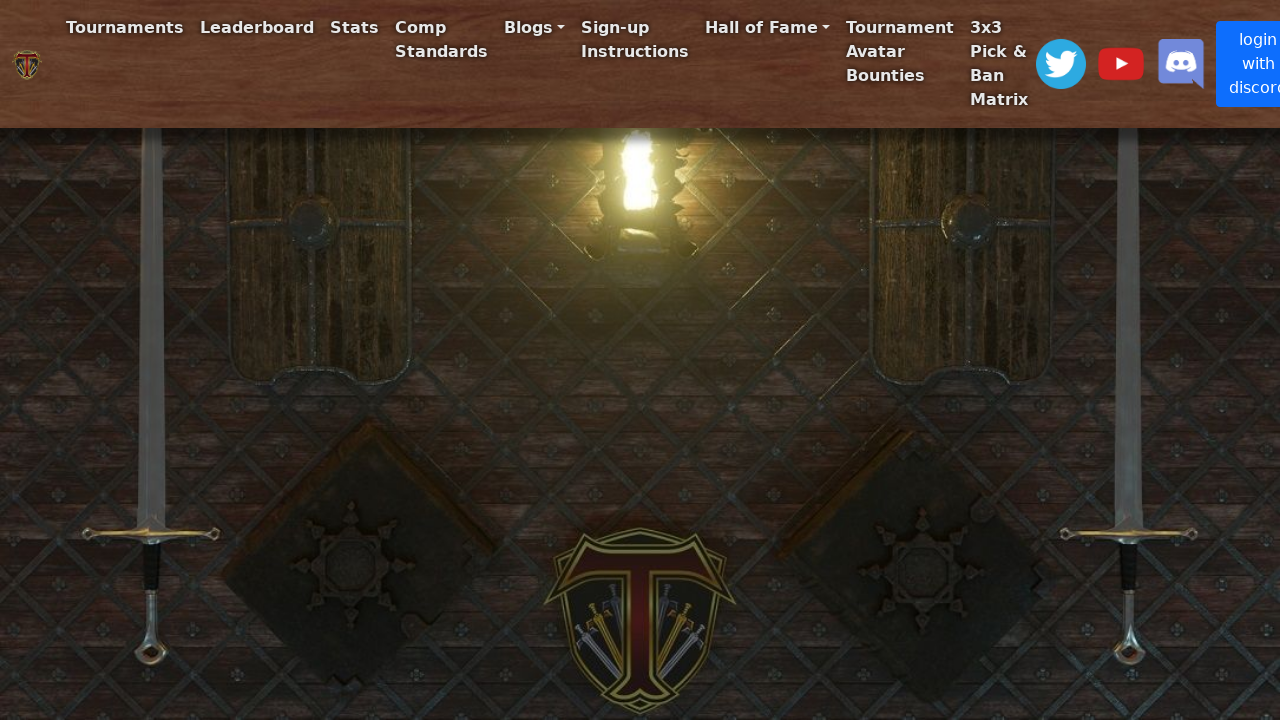

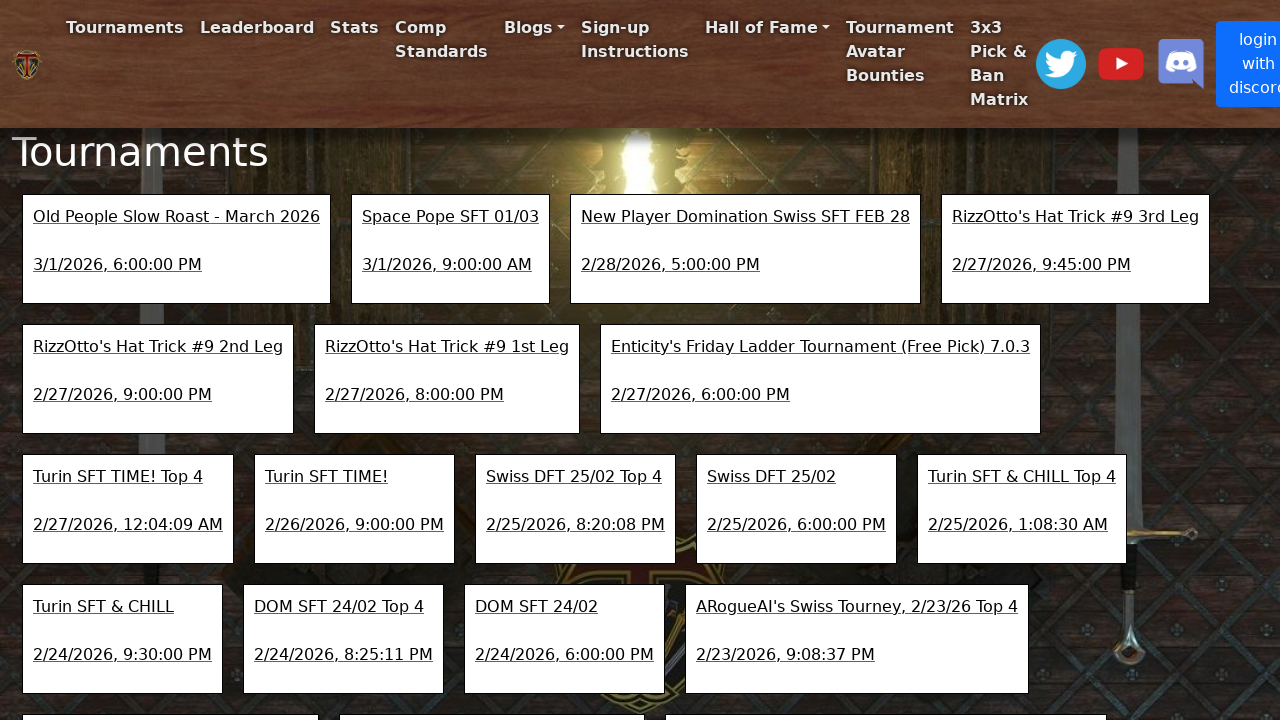